Tests a wait scenario where a button becomes clickable after some delay, clicks it, and verifies a success message appears

Starting URL: http://suninjuly.github.io/wait2.html

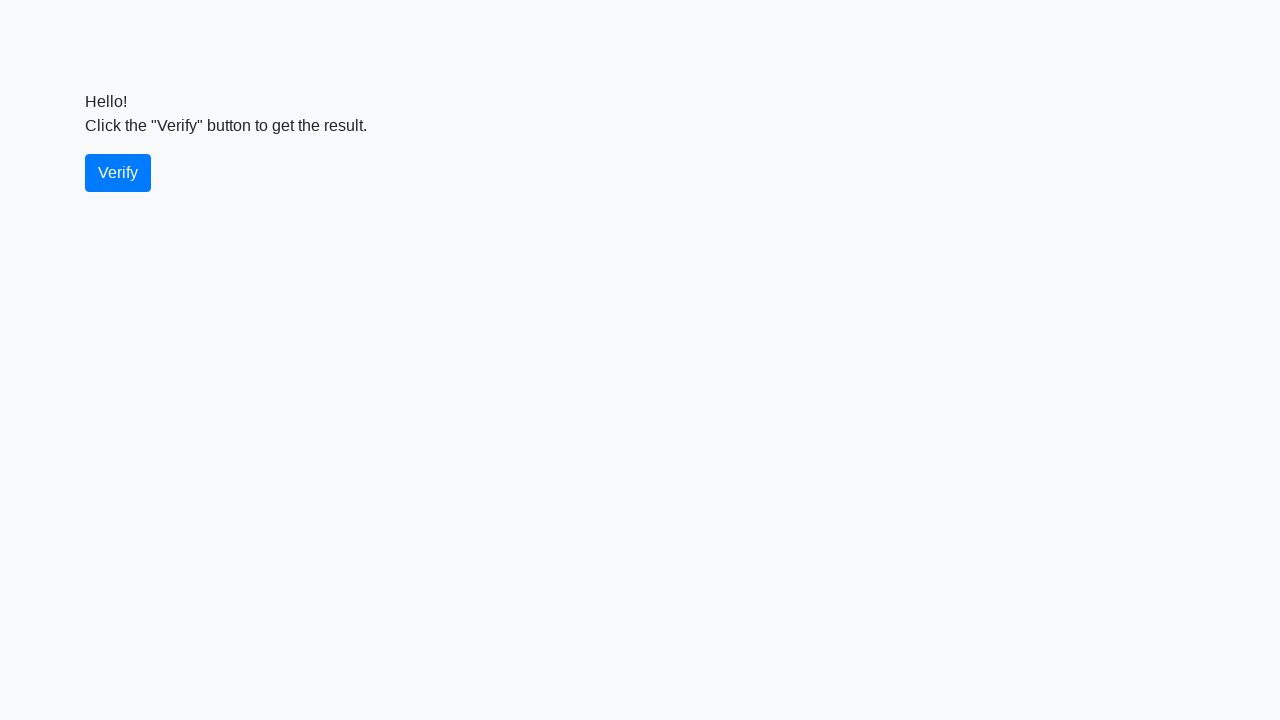

Waited for verify button to become visible
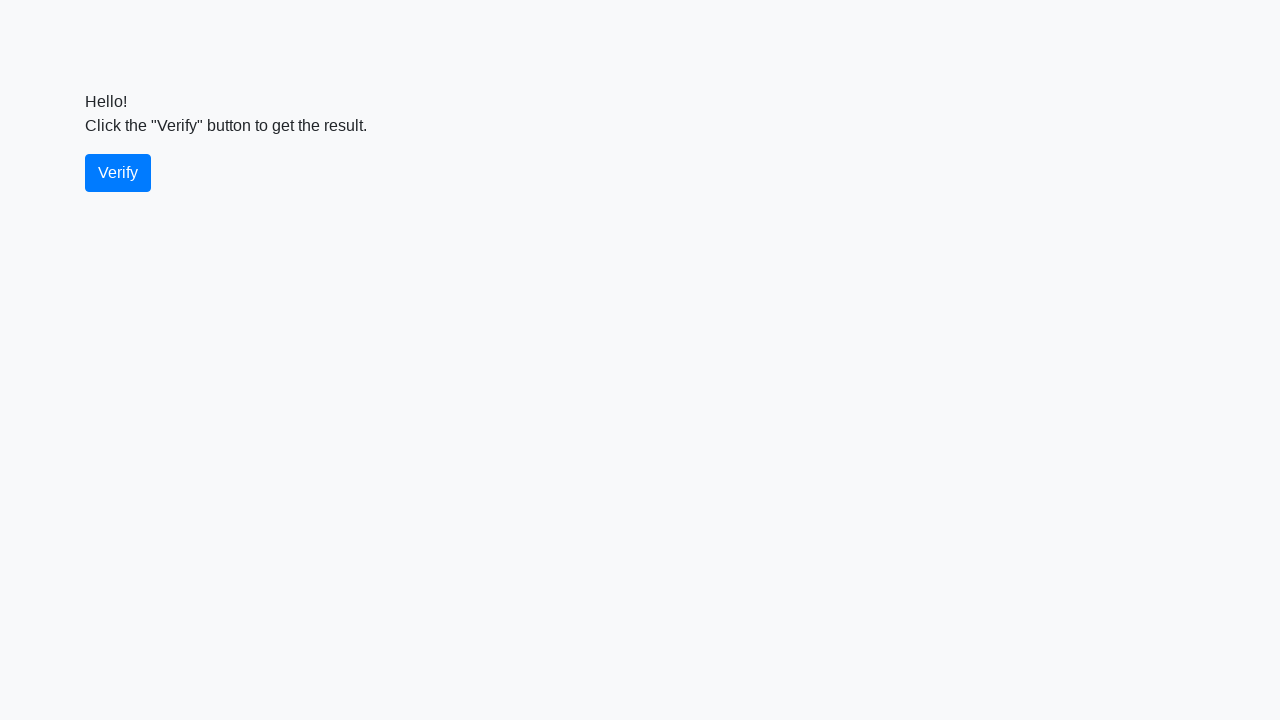

Clicked the verify button at (118, 173) on #verify
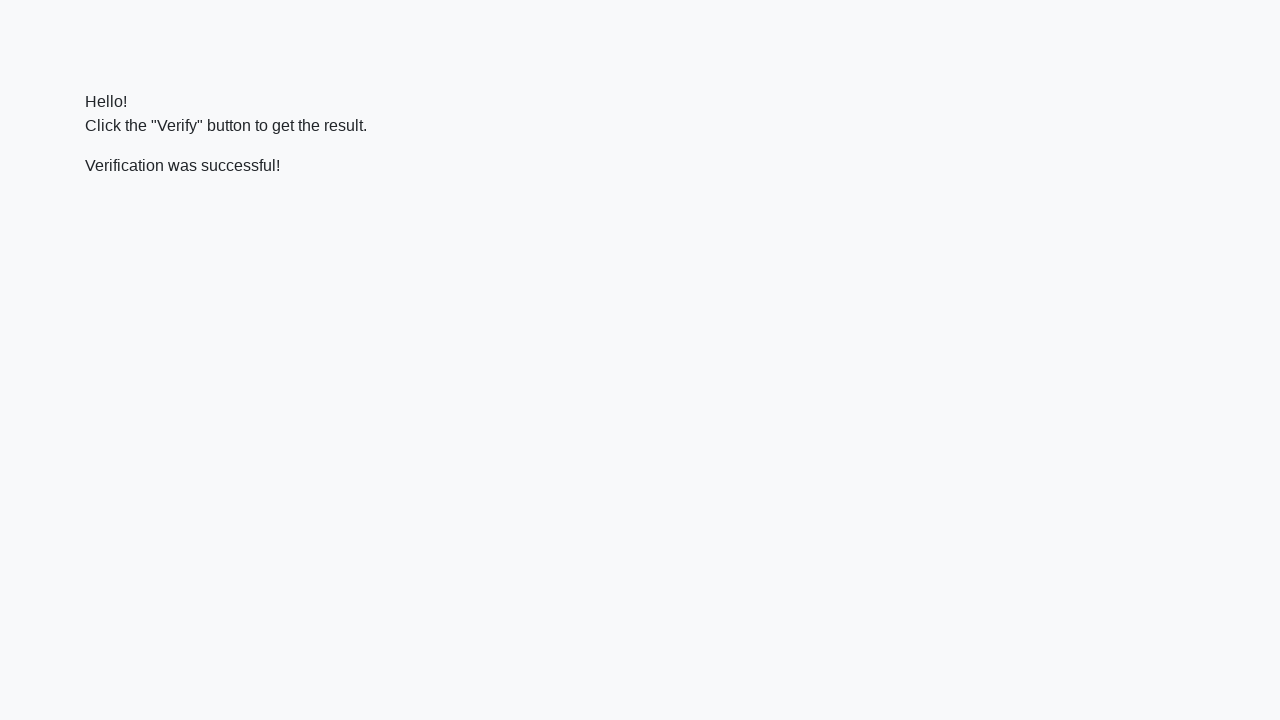

Located the verify message element
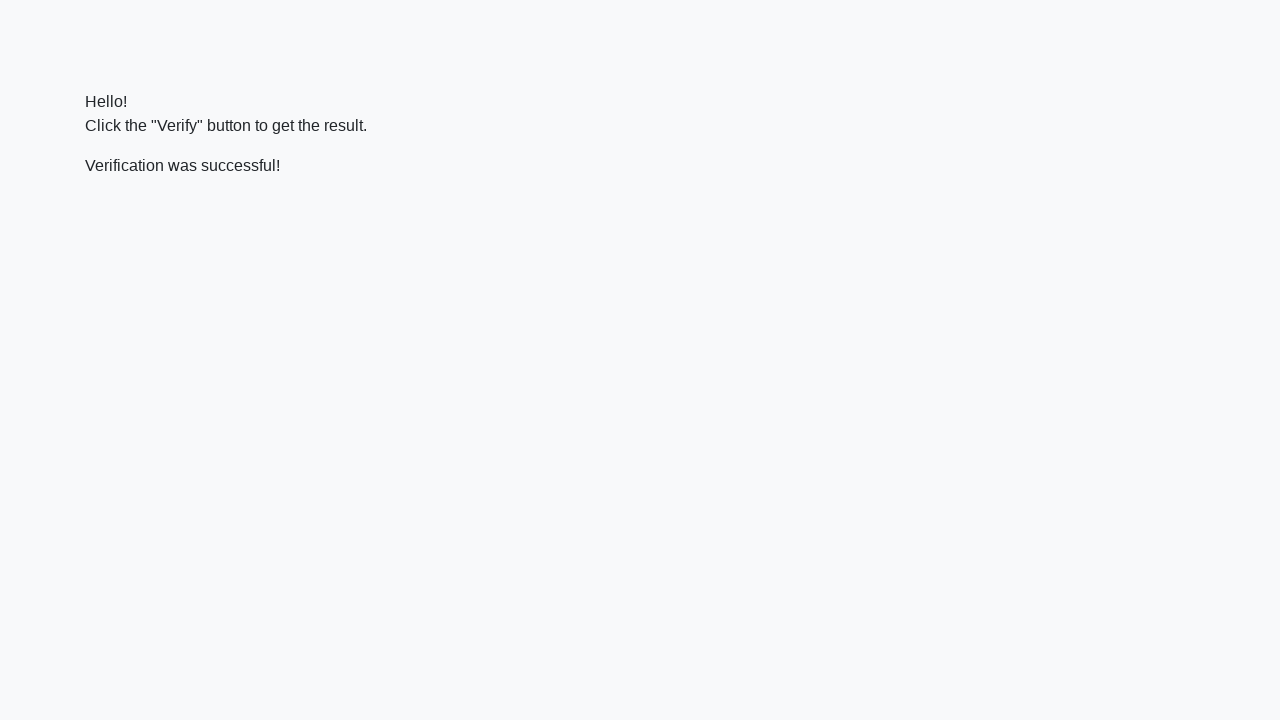

Waited for success message to become visible
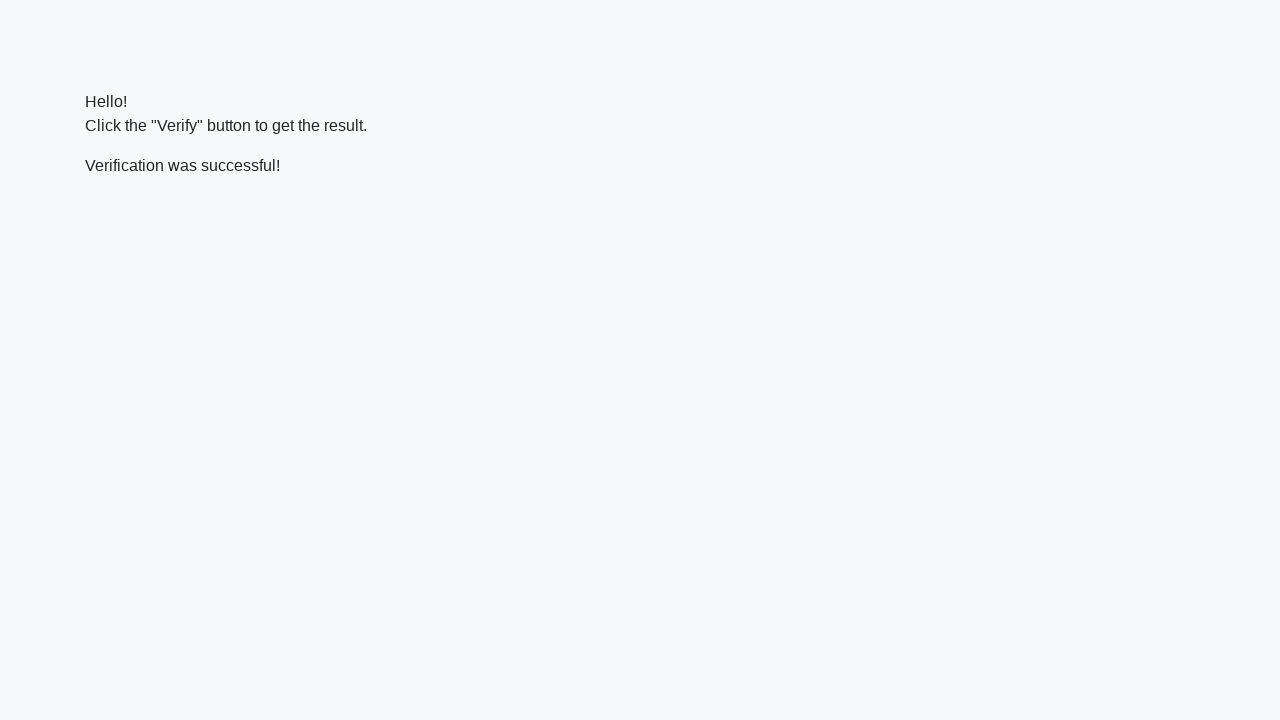

Verified success message contains 'successful'
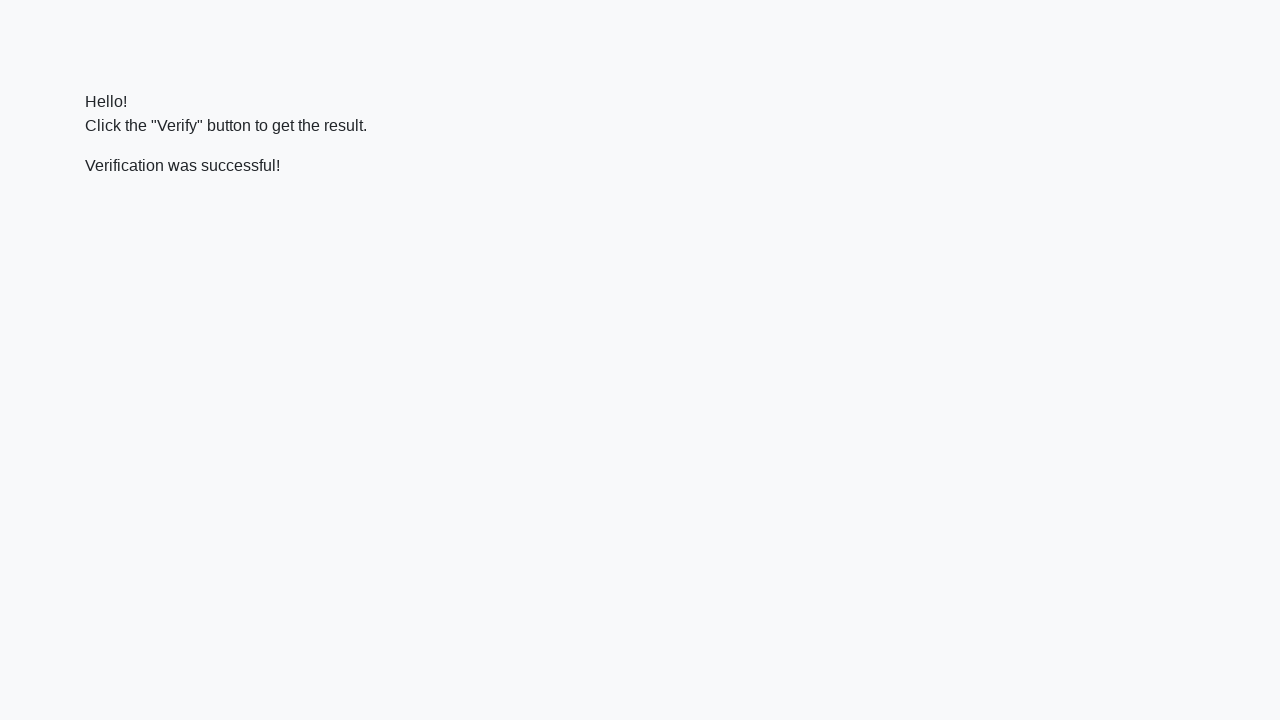

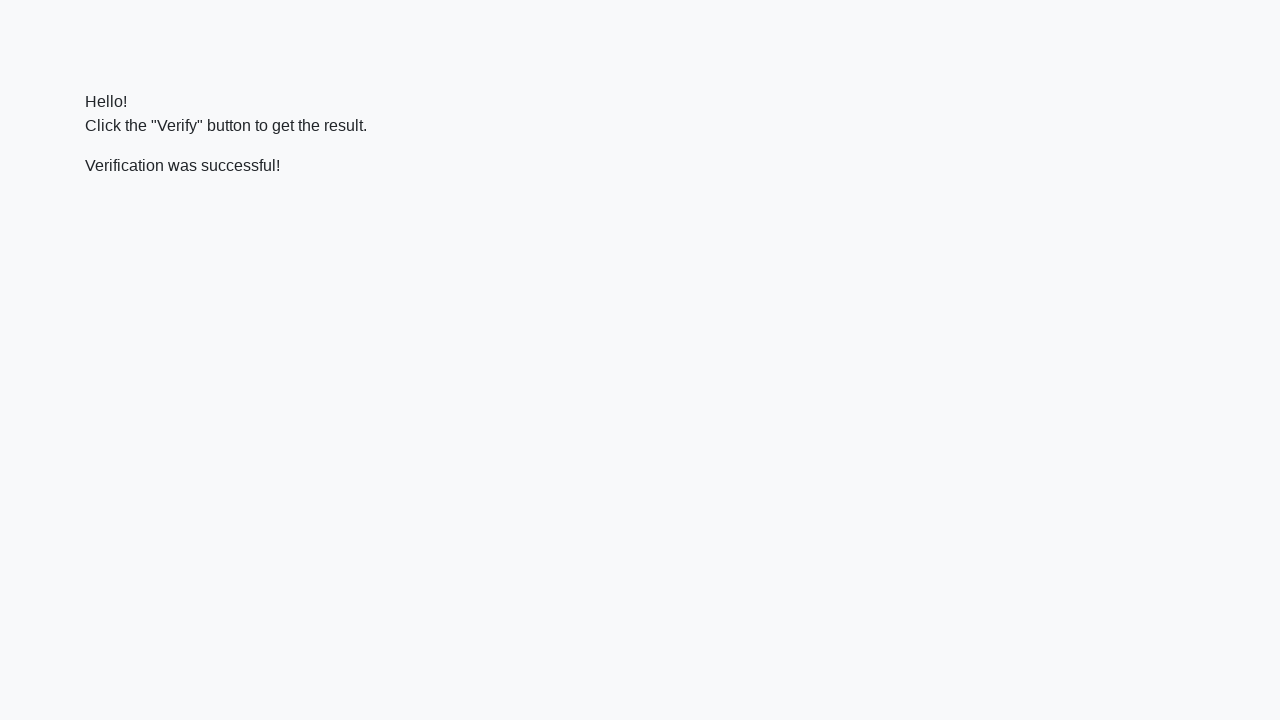